Tests a registration form by filling in first name, last name, and email fields, submitting the form, and verifying the success message is displayed.

Starting URL: http://suninjuly.github.io/registration1.html

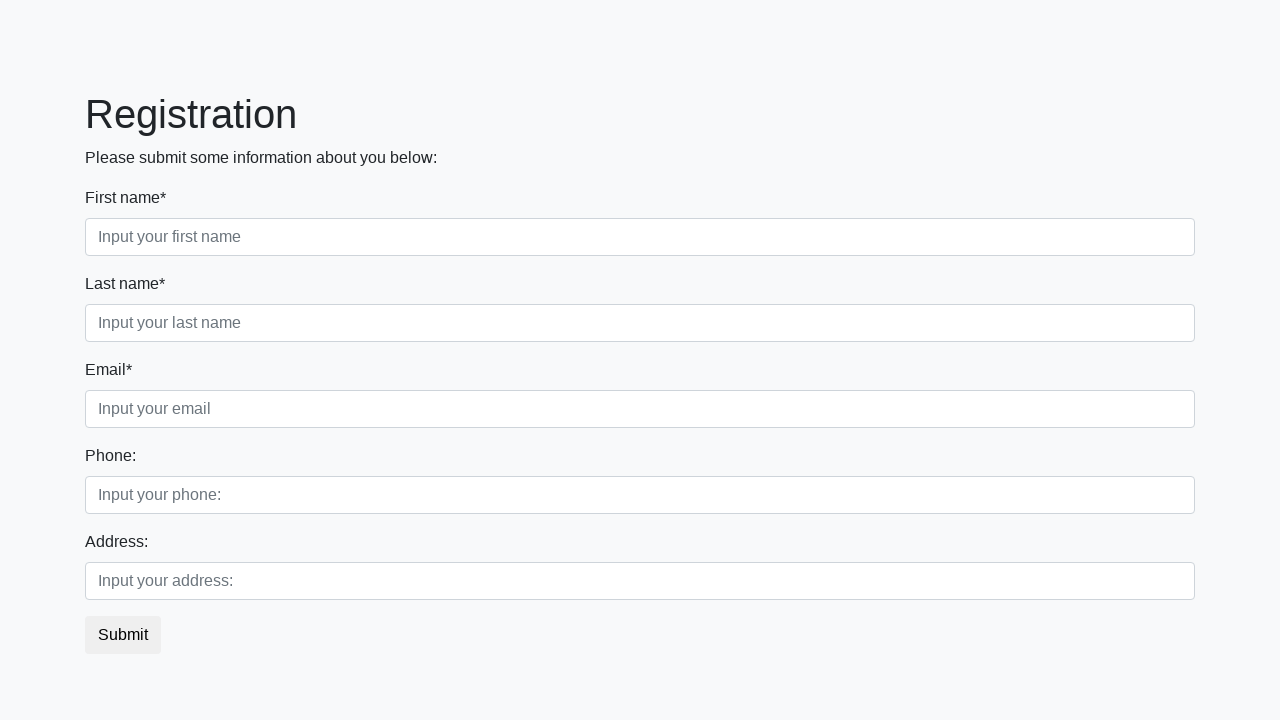

Filled first name field with 'John' on .first_block .first
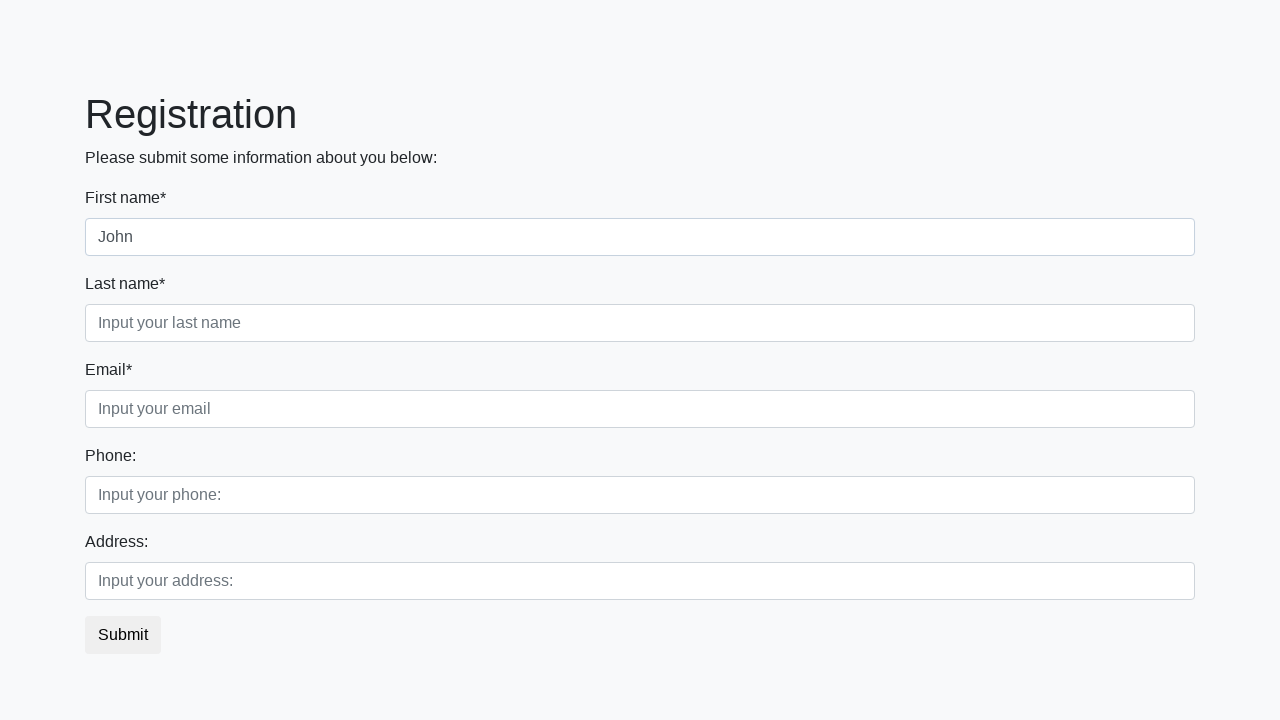

Filled last name field with 'Smith' on .first_block .second
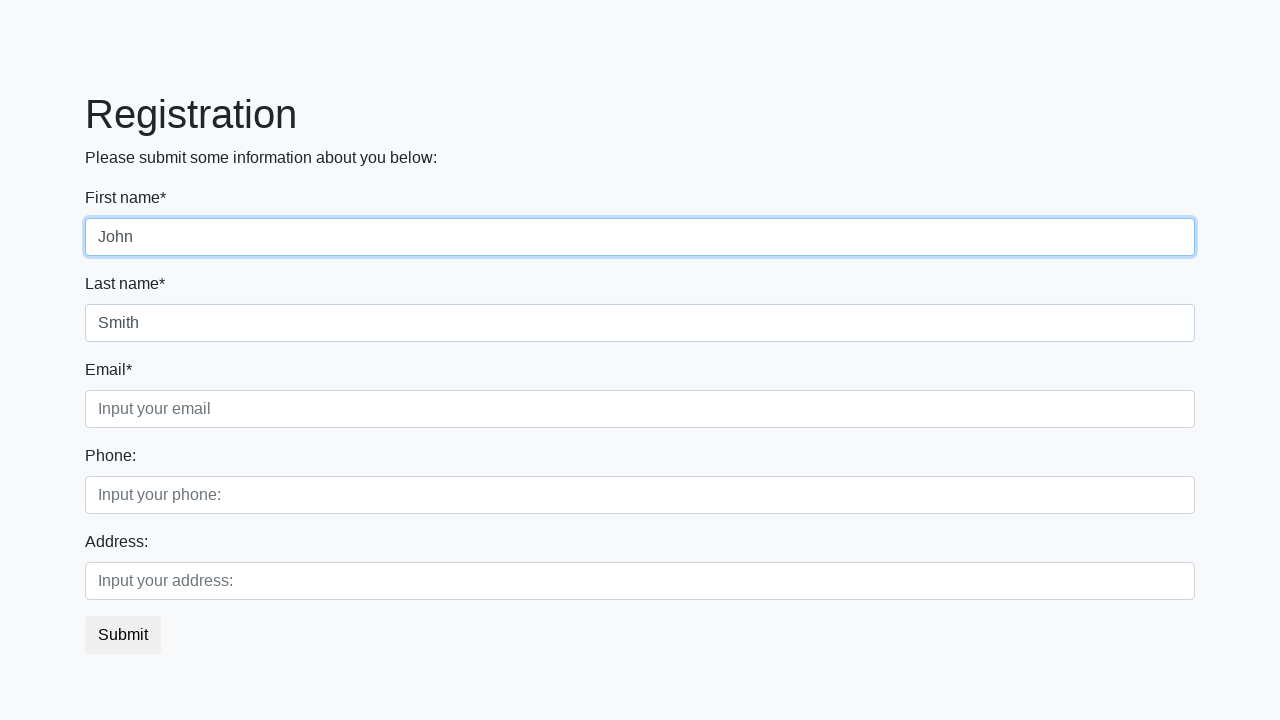

Filled email field with 'johnsmith@example.com' on .first_block .third
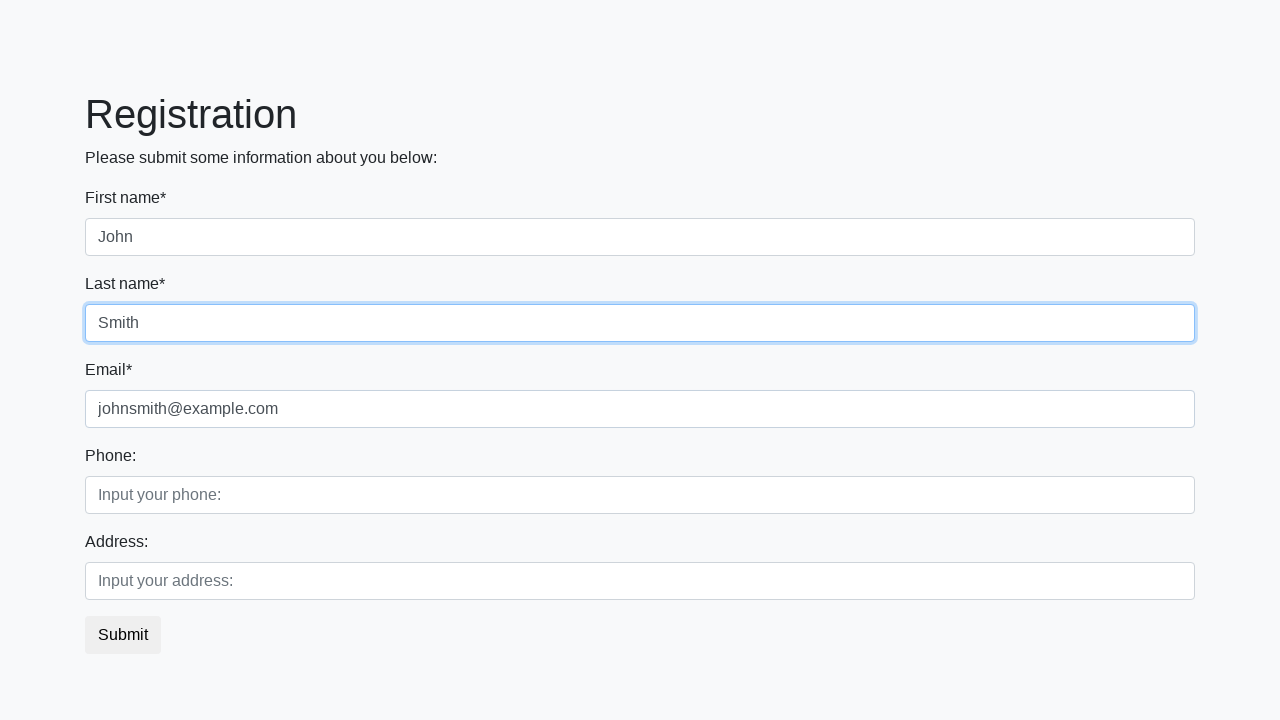

Clicked submit button to register at (123, 635) on button.btn
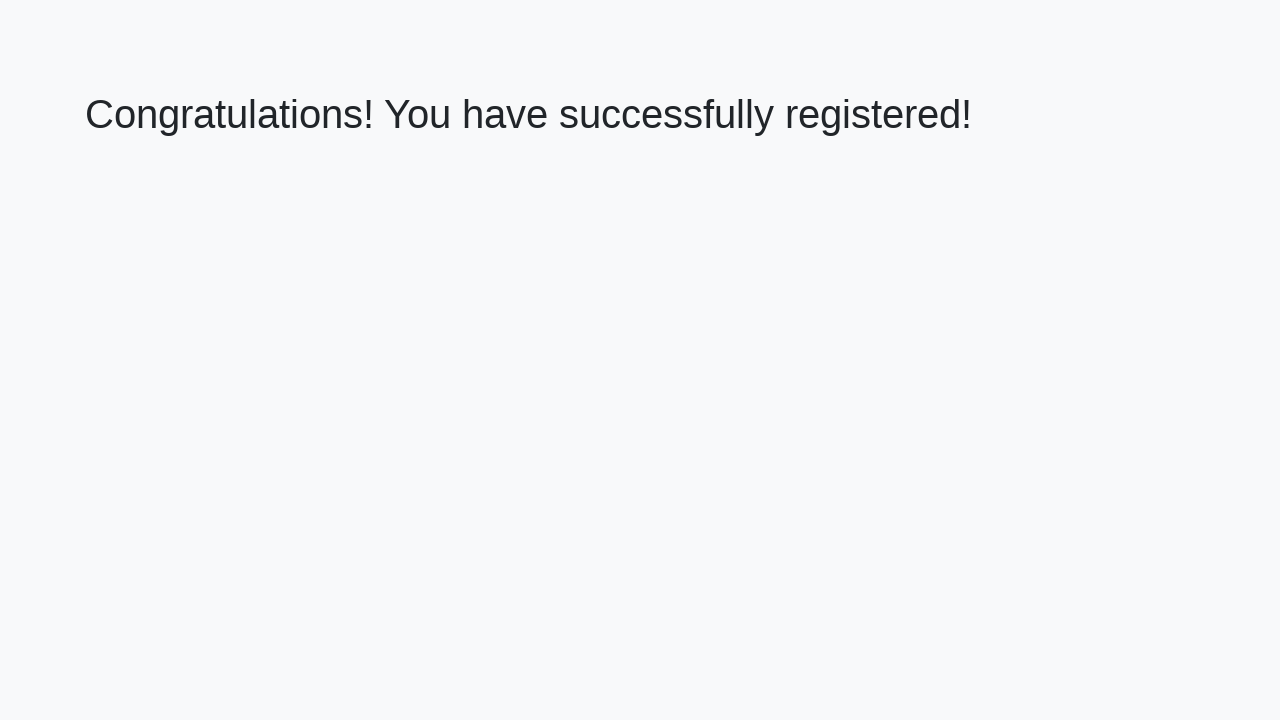

Success message element loaded
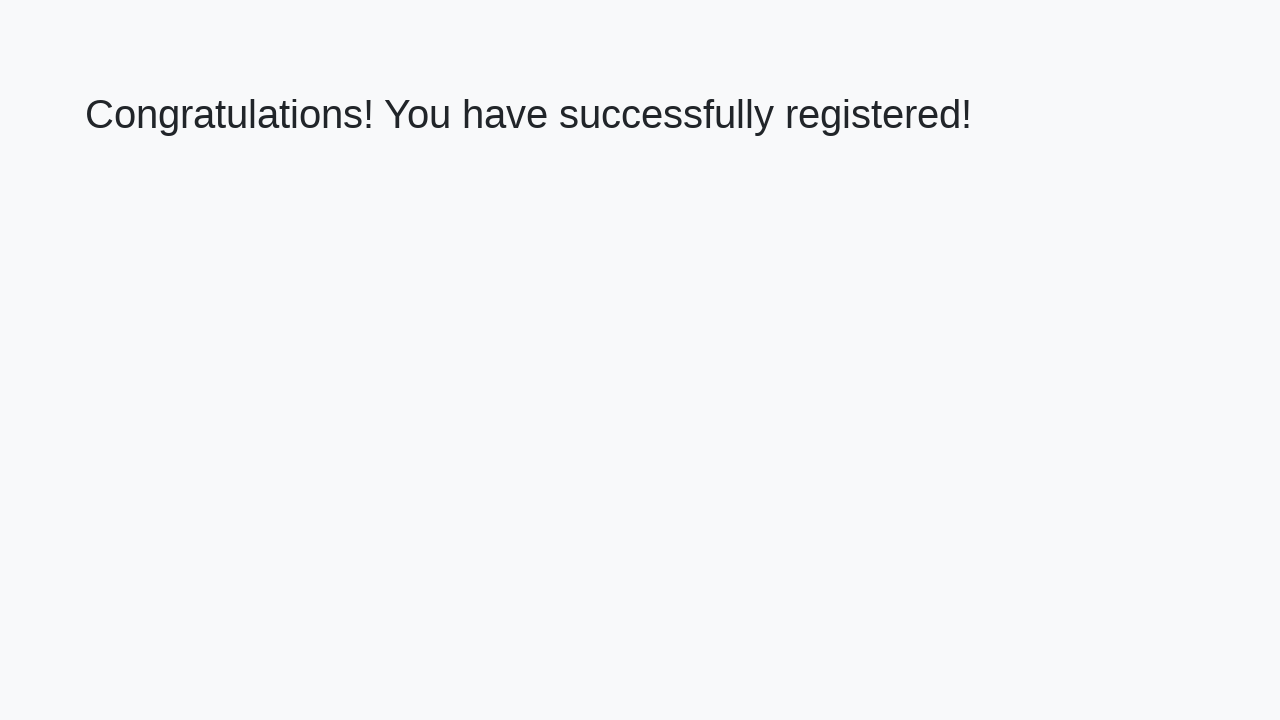

Verified success message: 'Congratulations! You have successfully registered!'
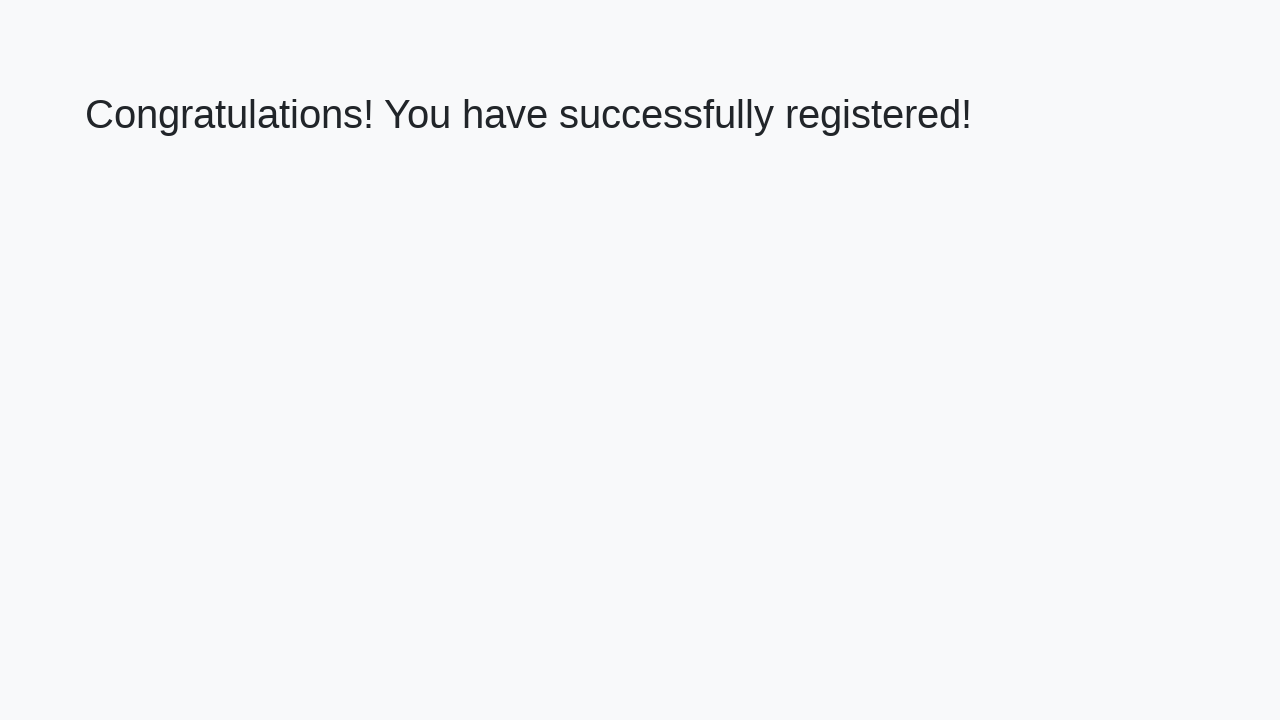

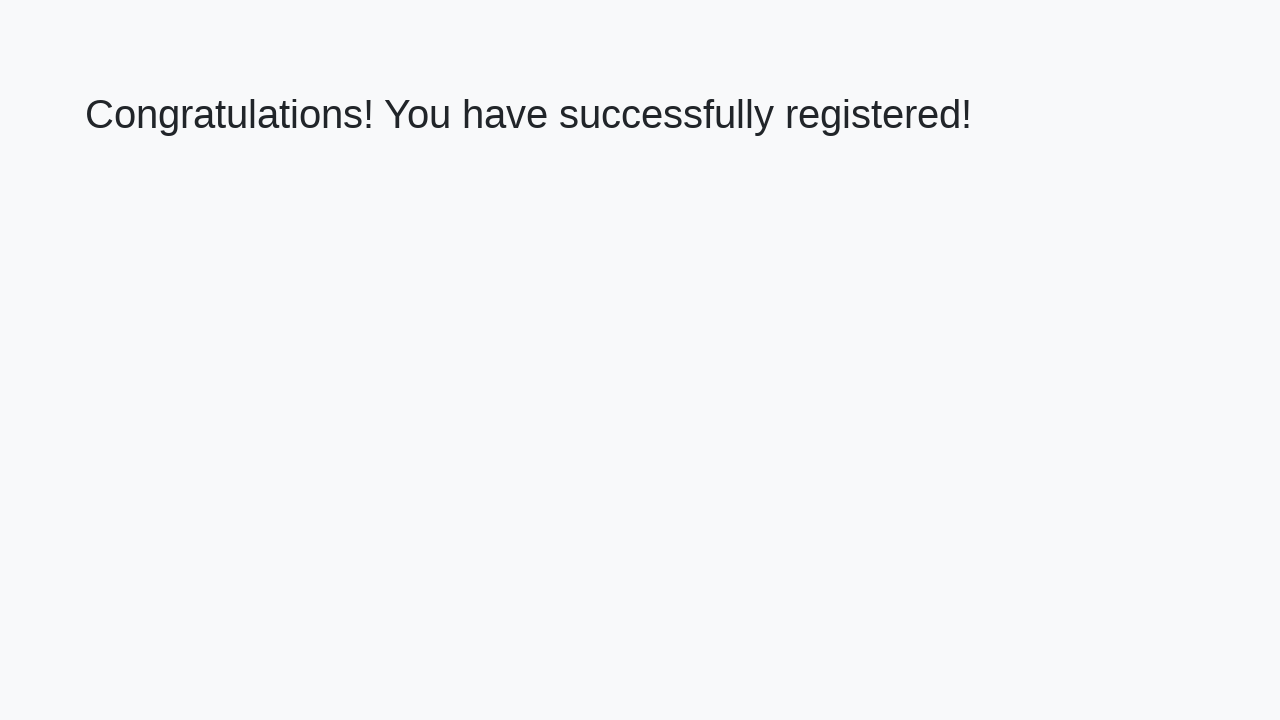